Tests navigation through a menu to find a specific item called "Kika", then navigates to the Kika page and fills out a contact form with name, email, and message before submitting.

Starting URL: https://qa-tipalti-assignment.tipalti-pg.com/index.html

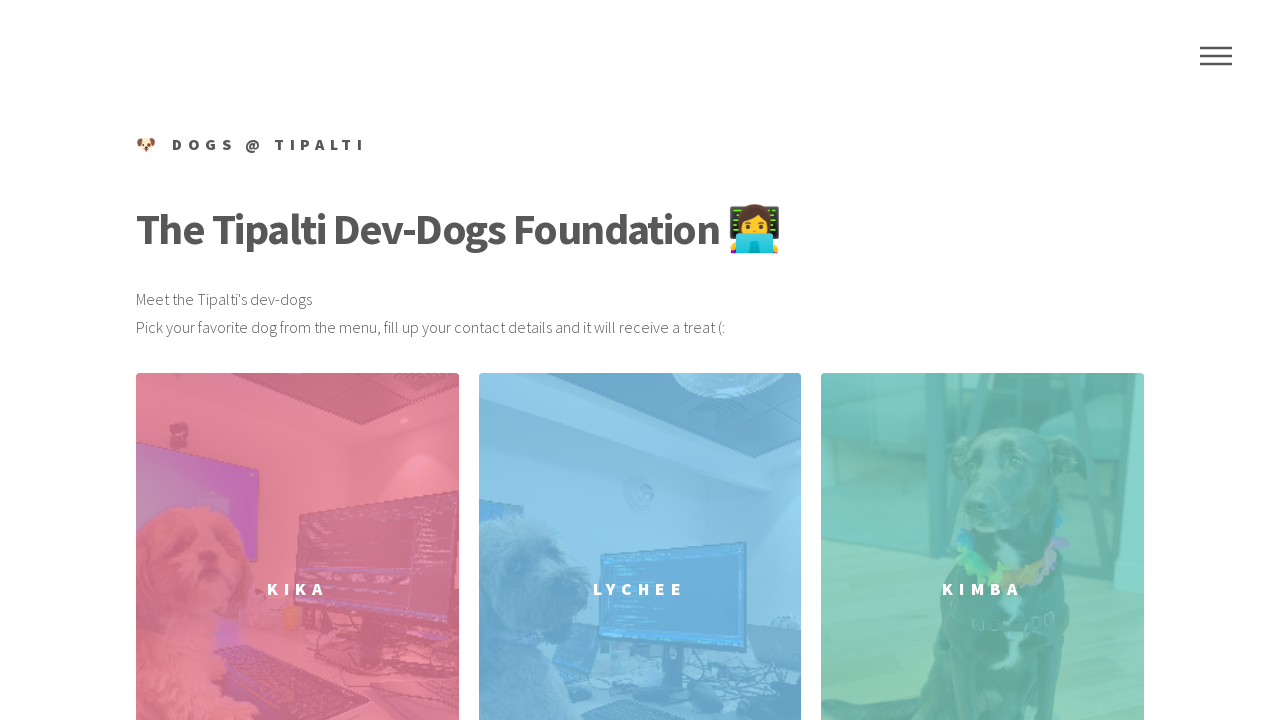

Clicked menu navigation link at (1216, 56) on nav ul li a[href="#menu"]
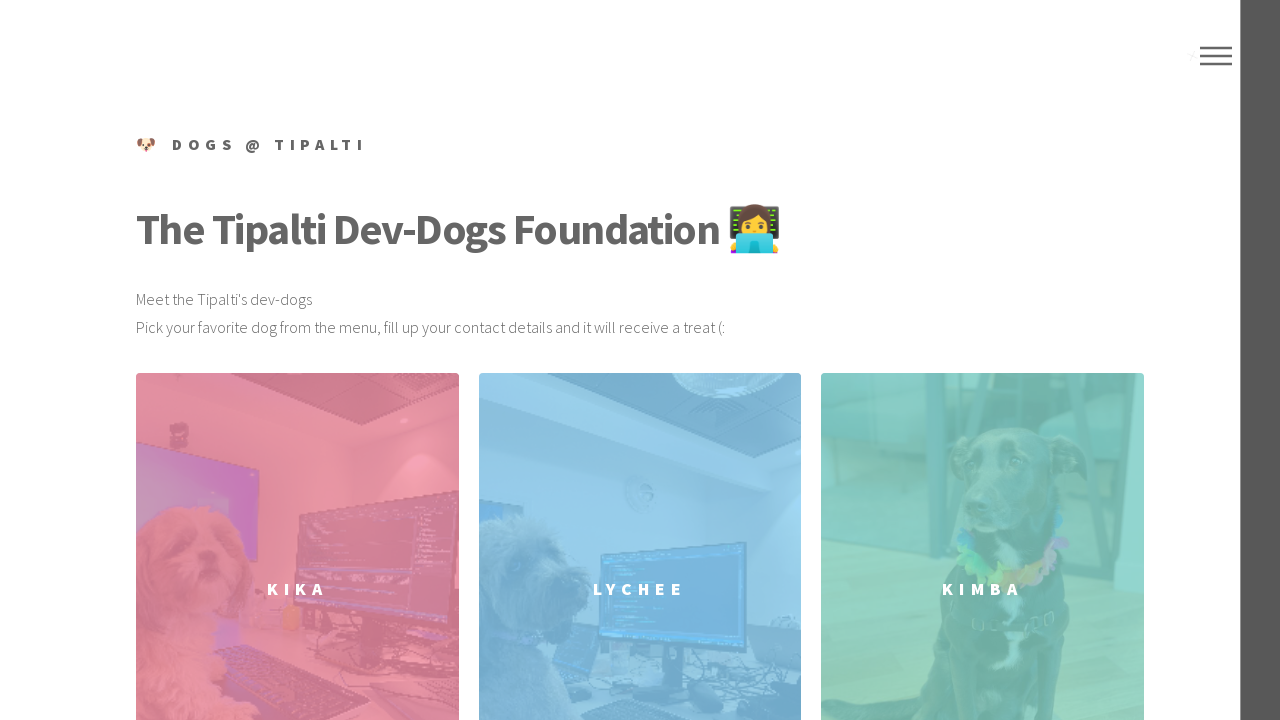

Menu items loaded and verified
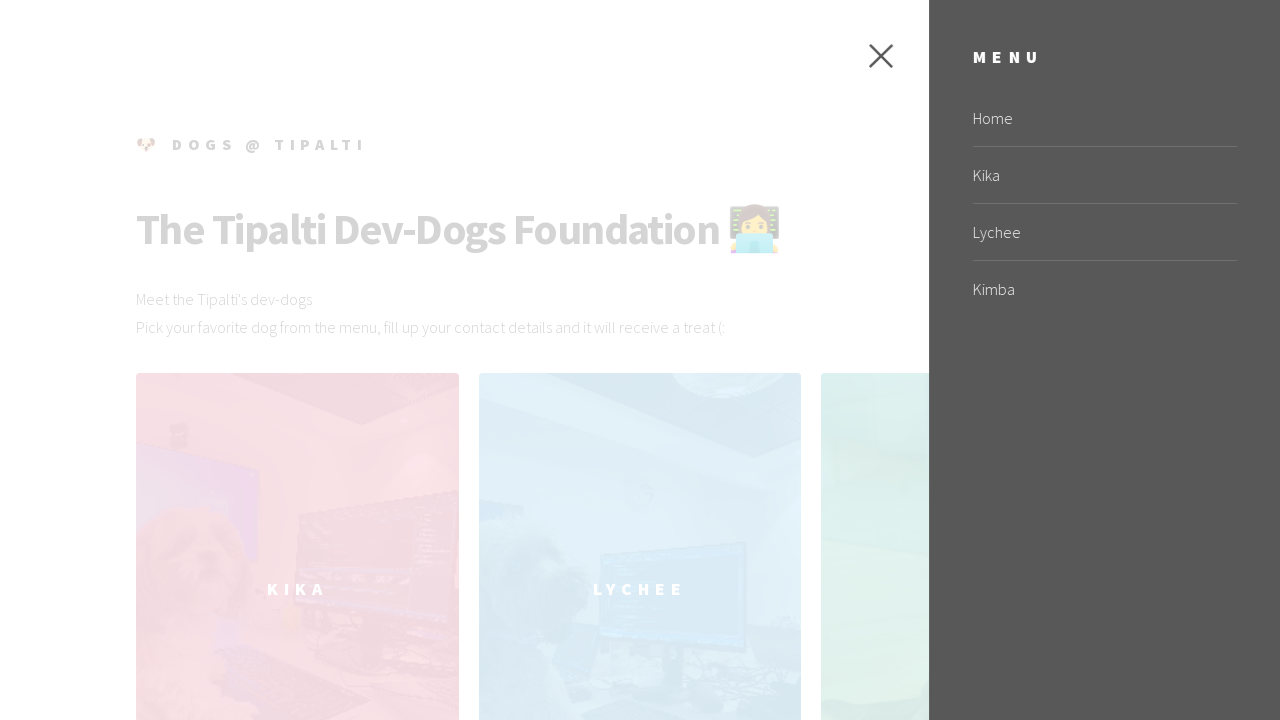

Clicked on Kika menu item at (1104, 175) on nav#menu ul li a[href="kika.html"]
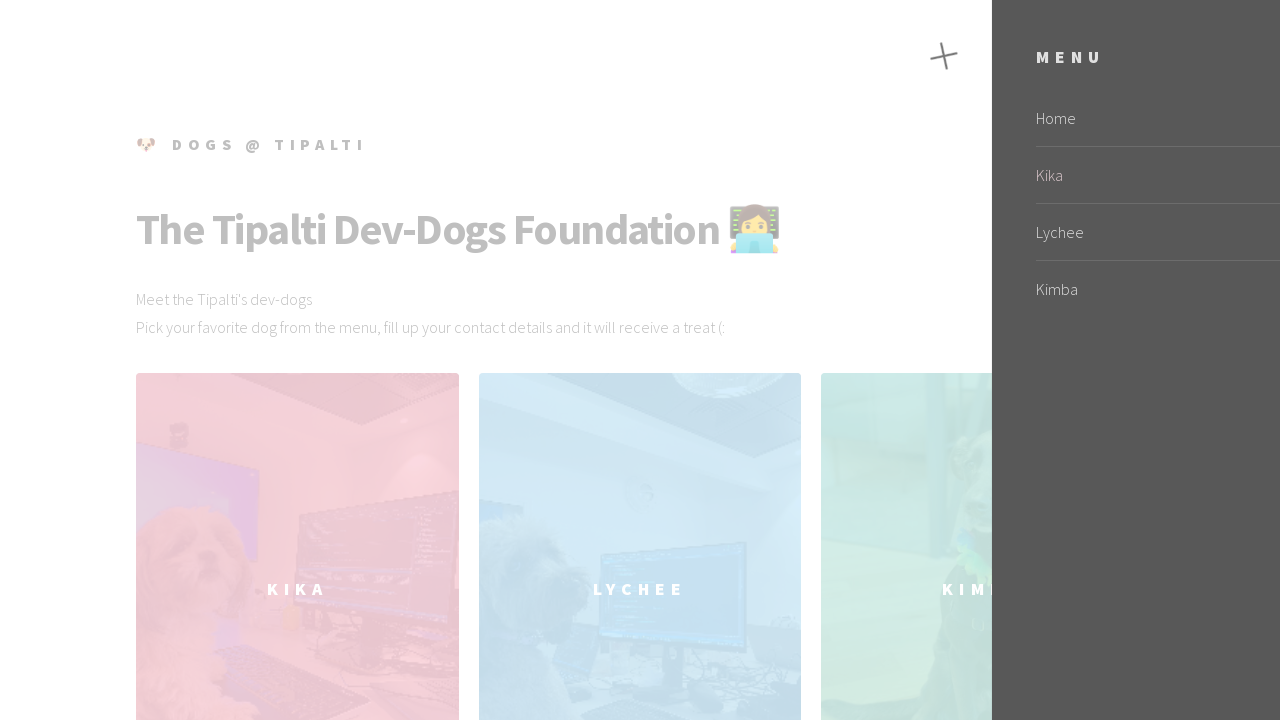

Filled name field with 'Marcus Thompson' on input#name
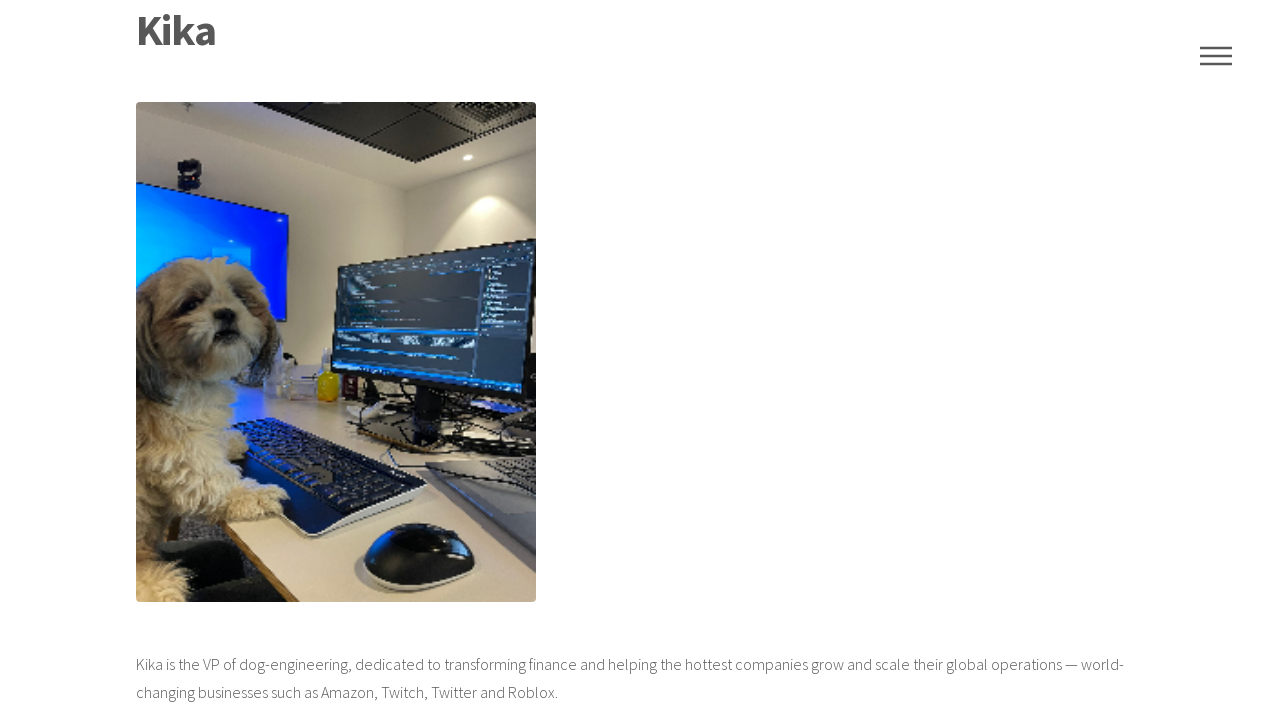

Filled email field with 'marcus.thompson@example.com' on input#email
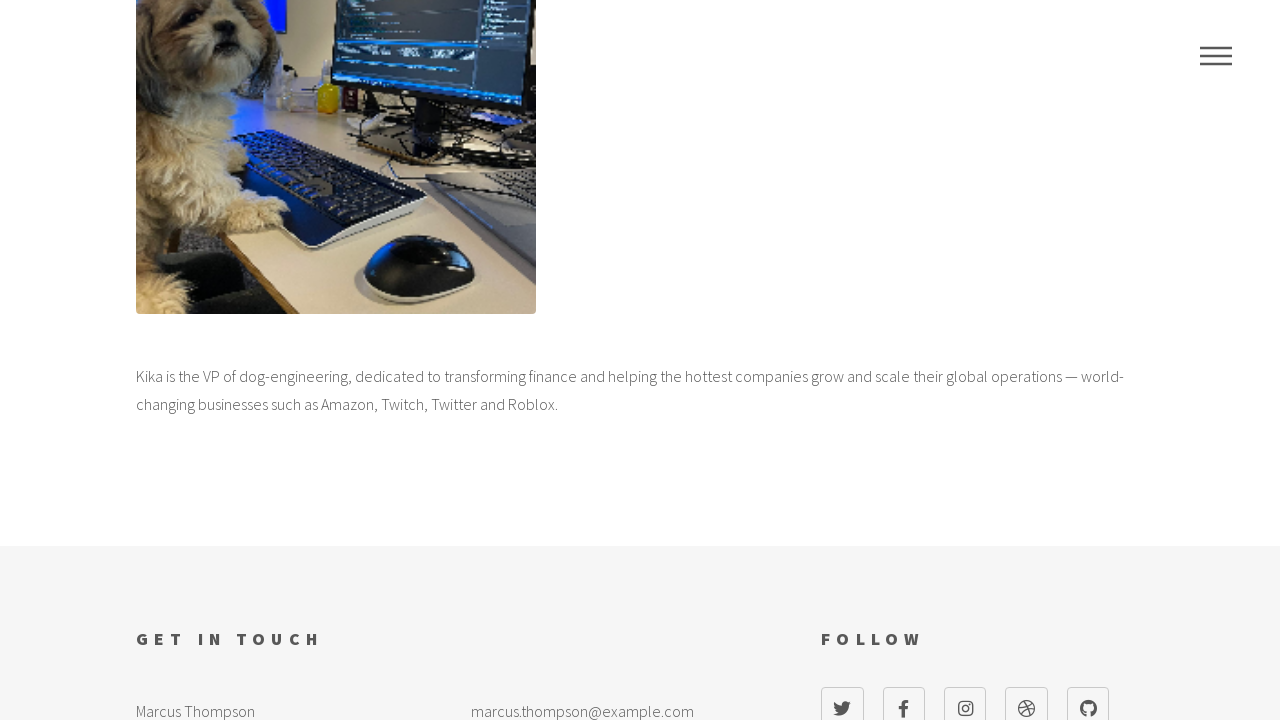

Filled message field with inquiry text on textarea#message
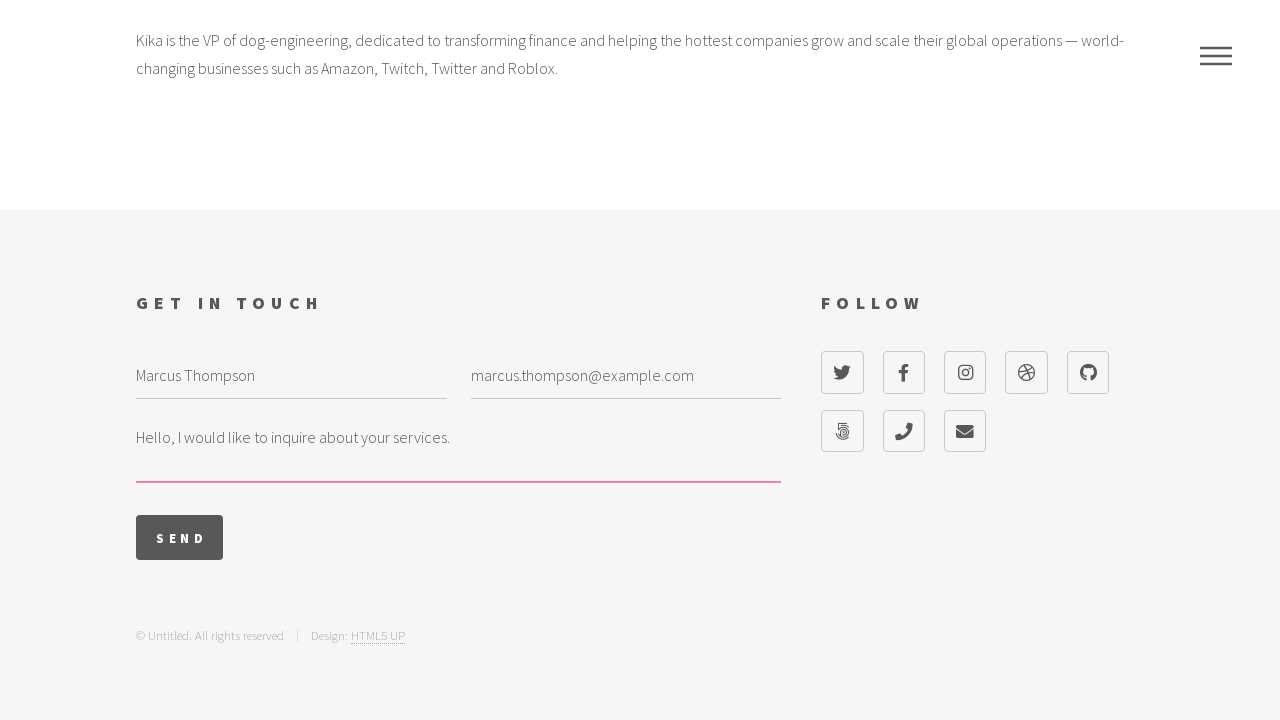

Clicked submit button to send contact form at (180, 538) on input[type="submit"]
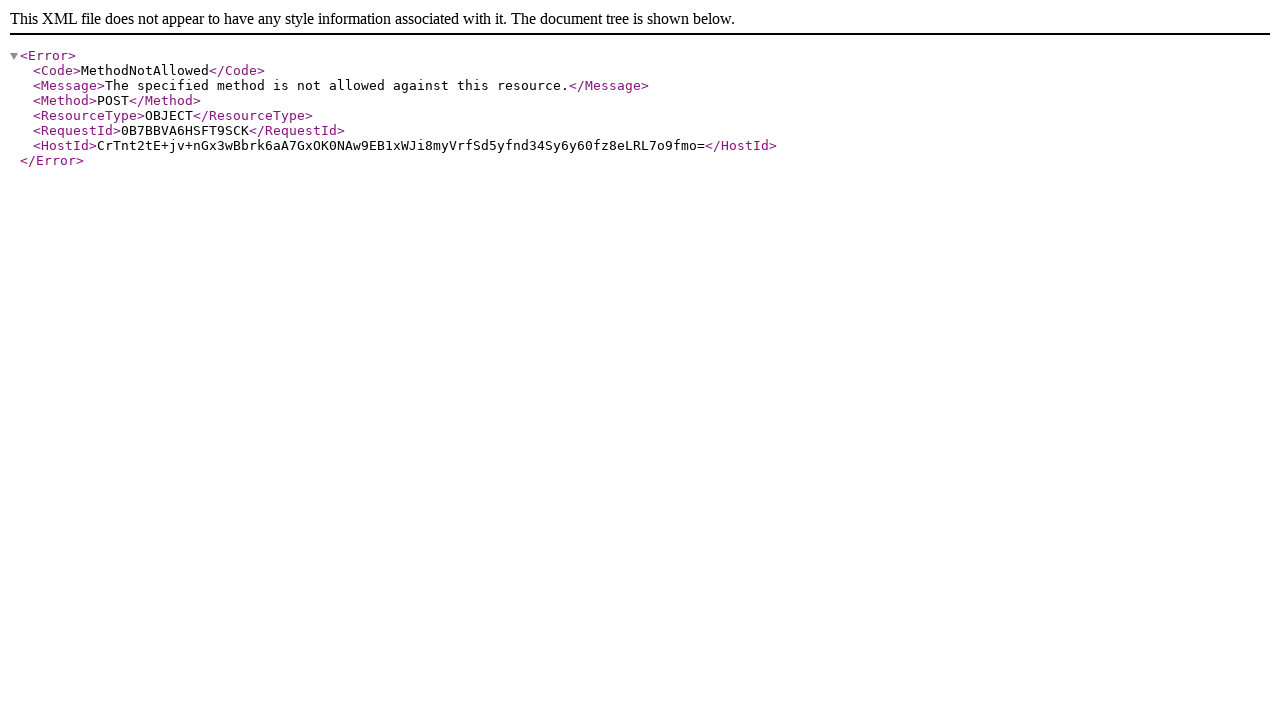

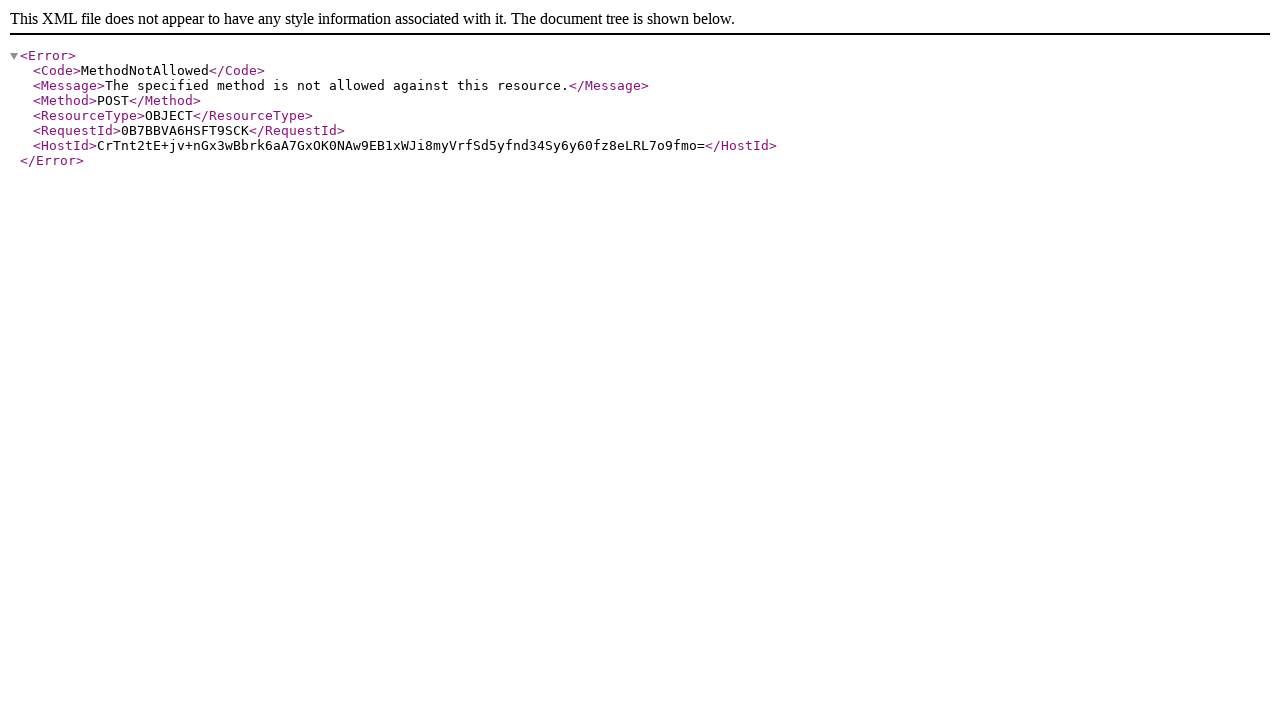